Tests iframe handling by switching to a frame named "SingleFrame" and entering text into an input field within the frame.

Starting URL: http://demo.automationtesting.in/Frames.html

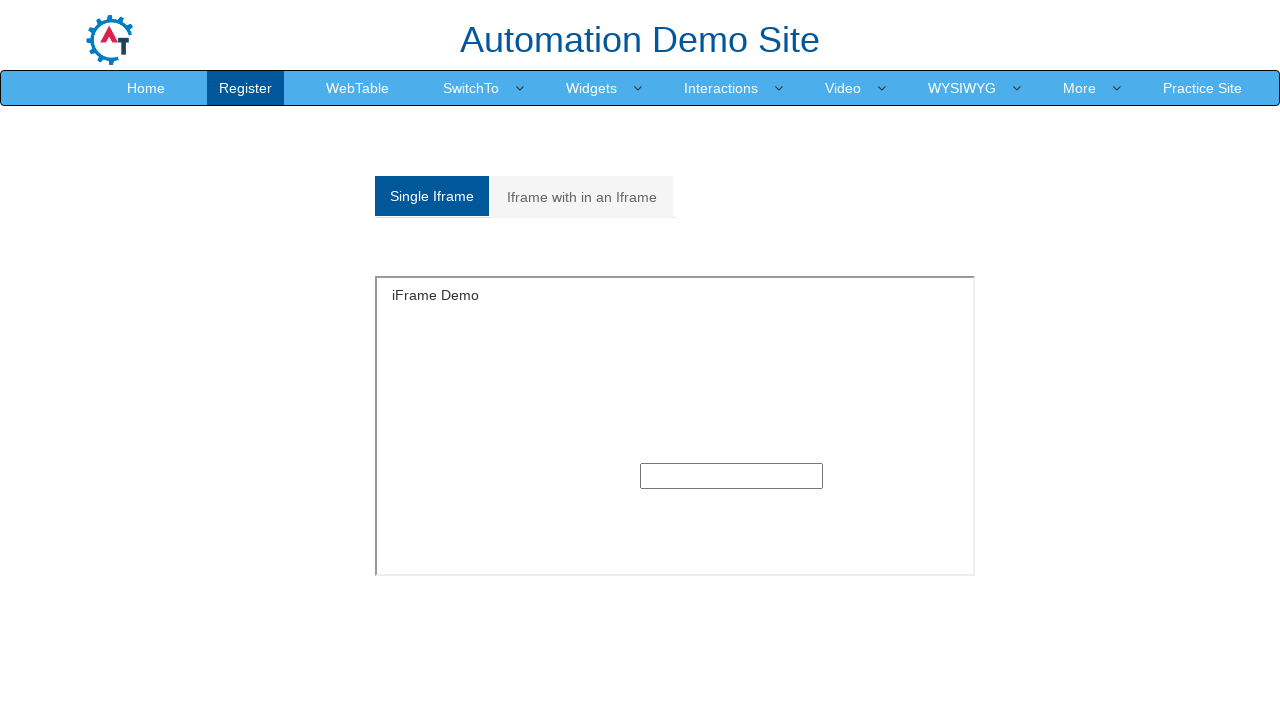

Located iframe with name 'SingleFrame'
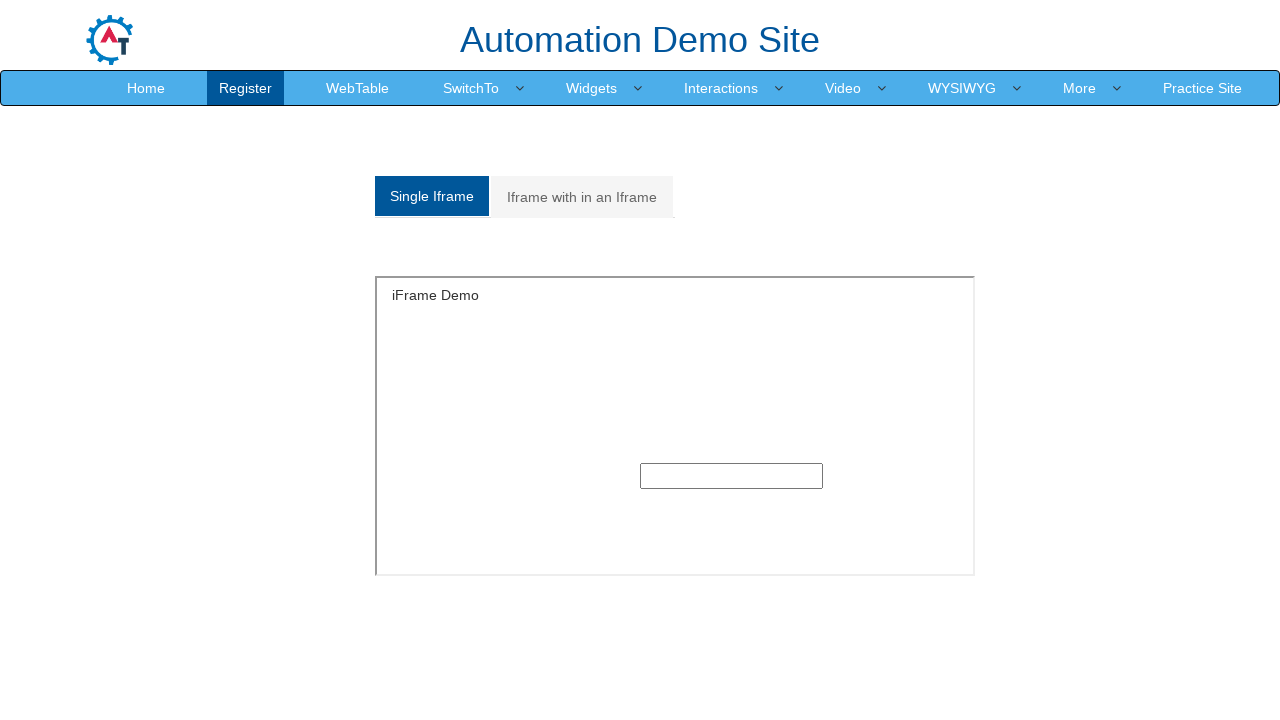

Filled text input field within frame with 'Karthi' on iframe[name='SingleFrame'] >> internal:control=enter-frame >> input[type='text']
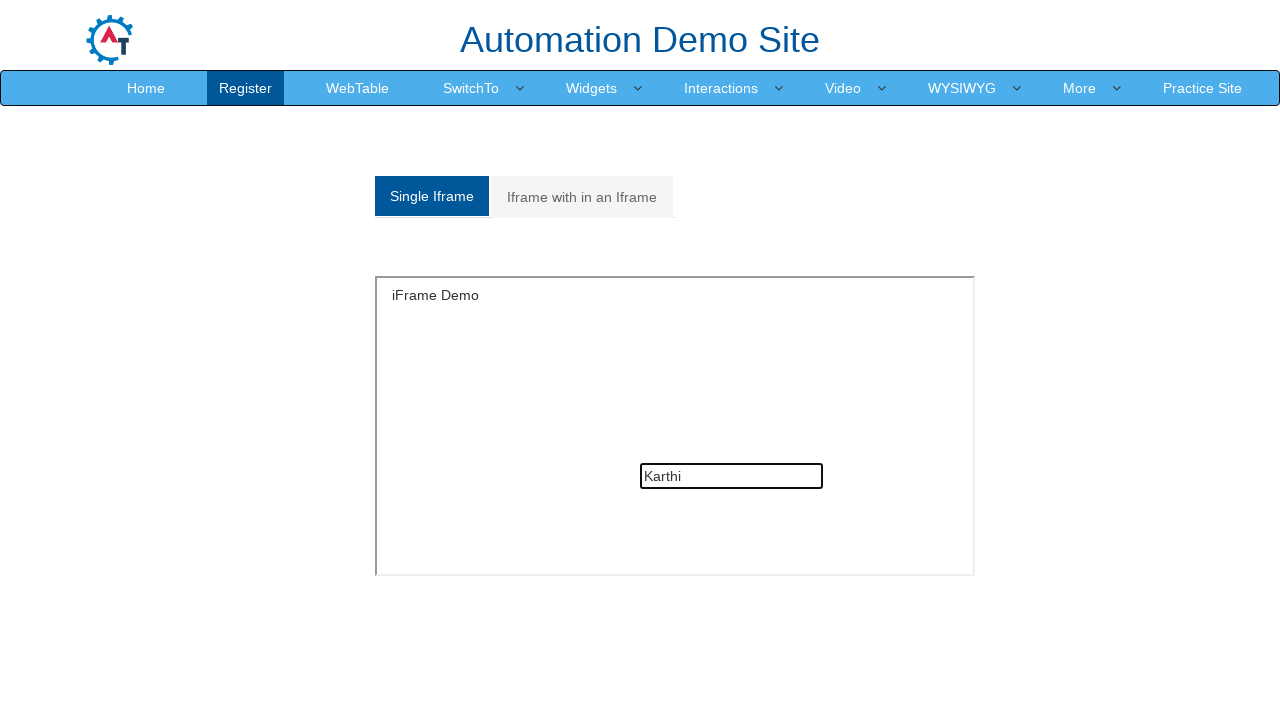

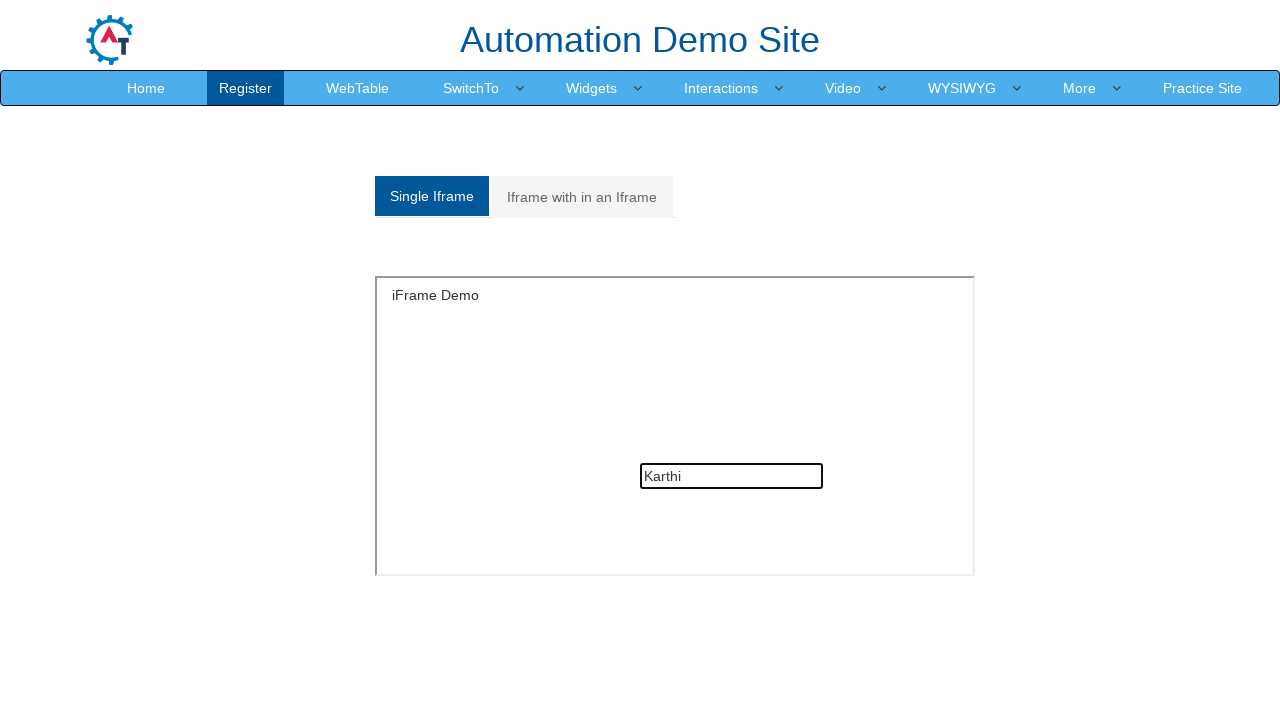